Opens multiple browser tabs to different URLs and navigates between them based on tab titles, performing actions on specific tabs.

Starting URL: https://testautomationpractice.blogspot.com/

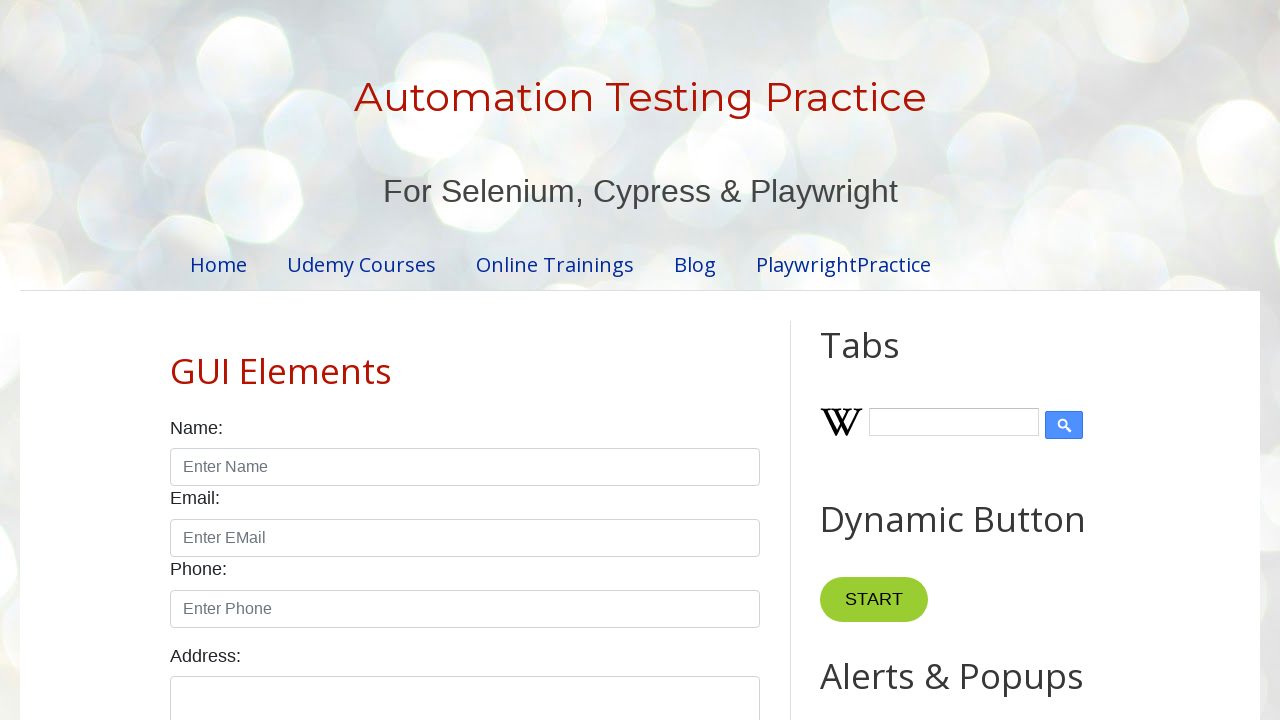

Created new tab 1
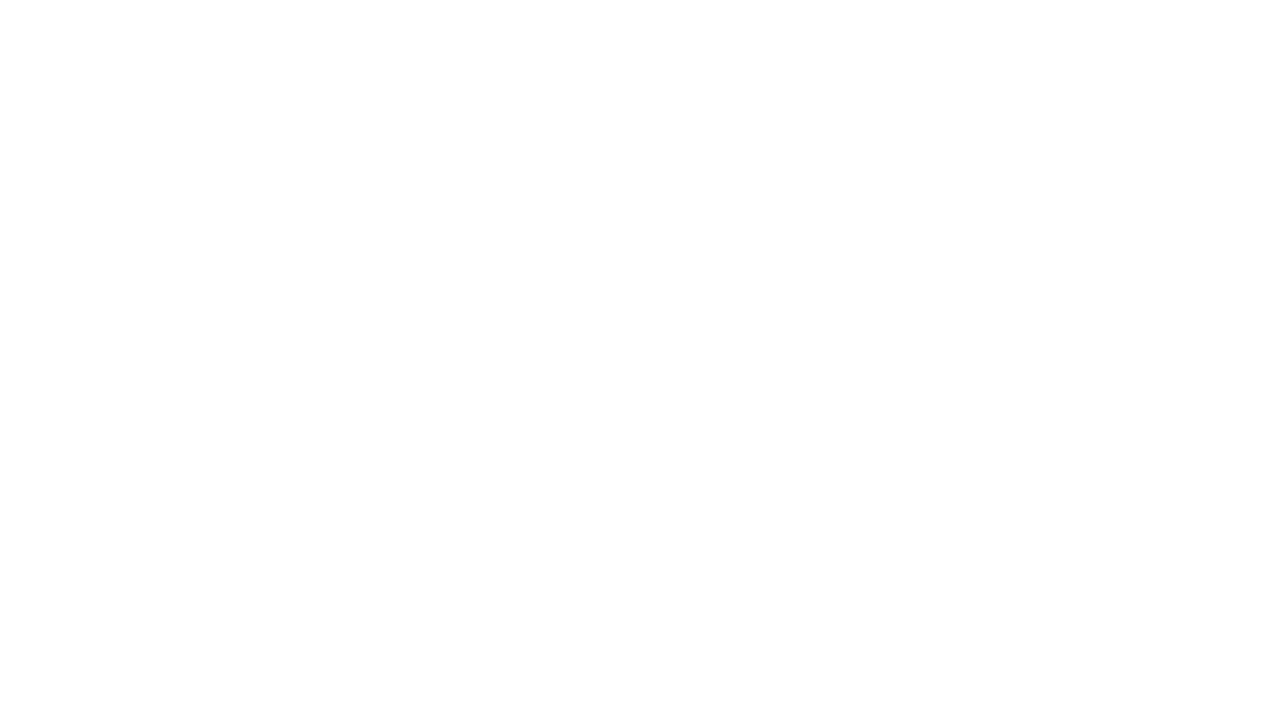

Navigated tab 1 to Download Files page
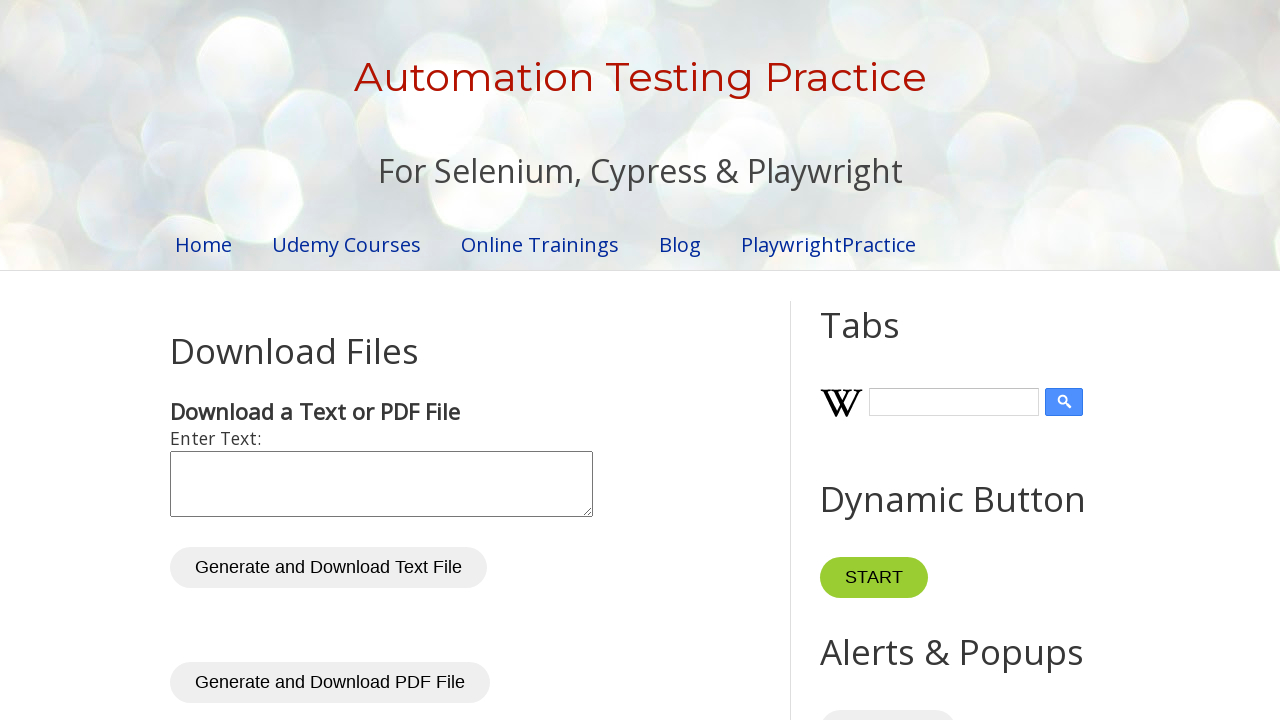

Created new tab 2
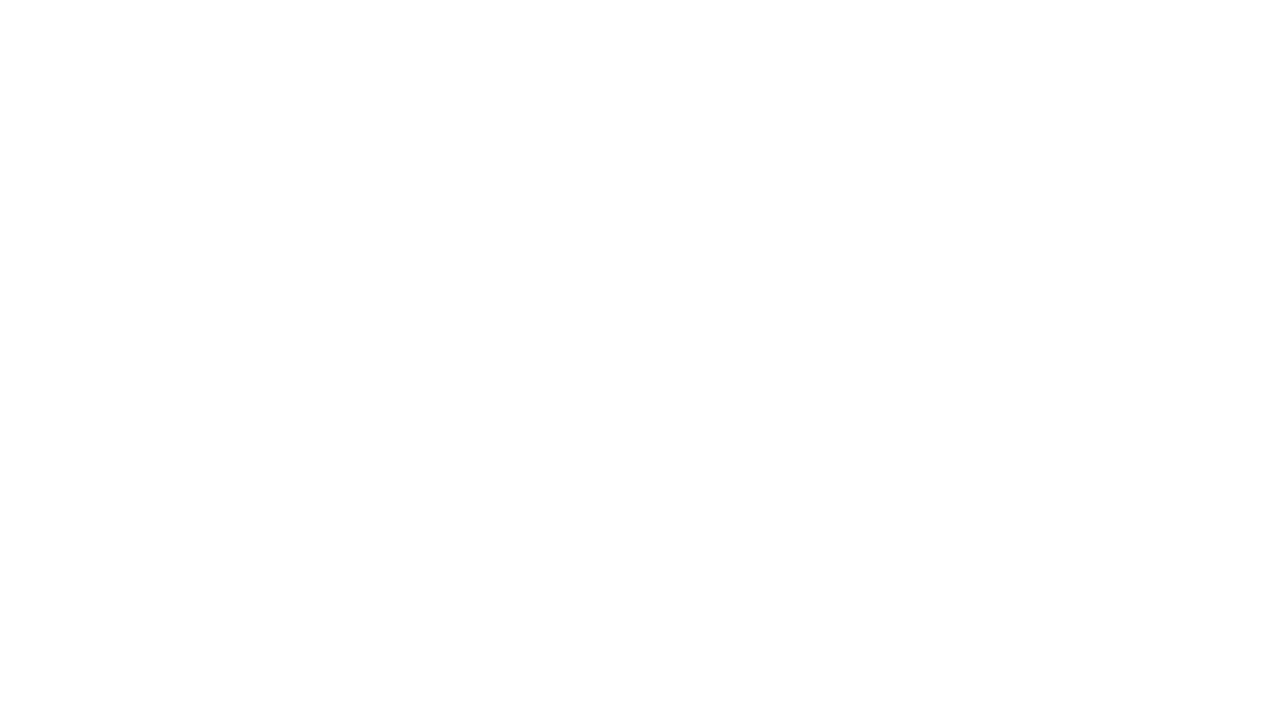

Navigated tab 2 to GUI Elements AJAX Hidden page
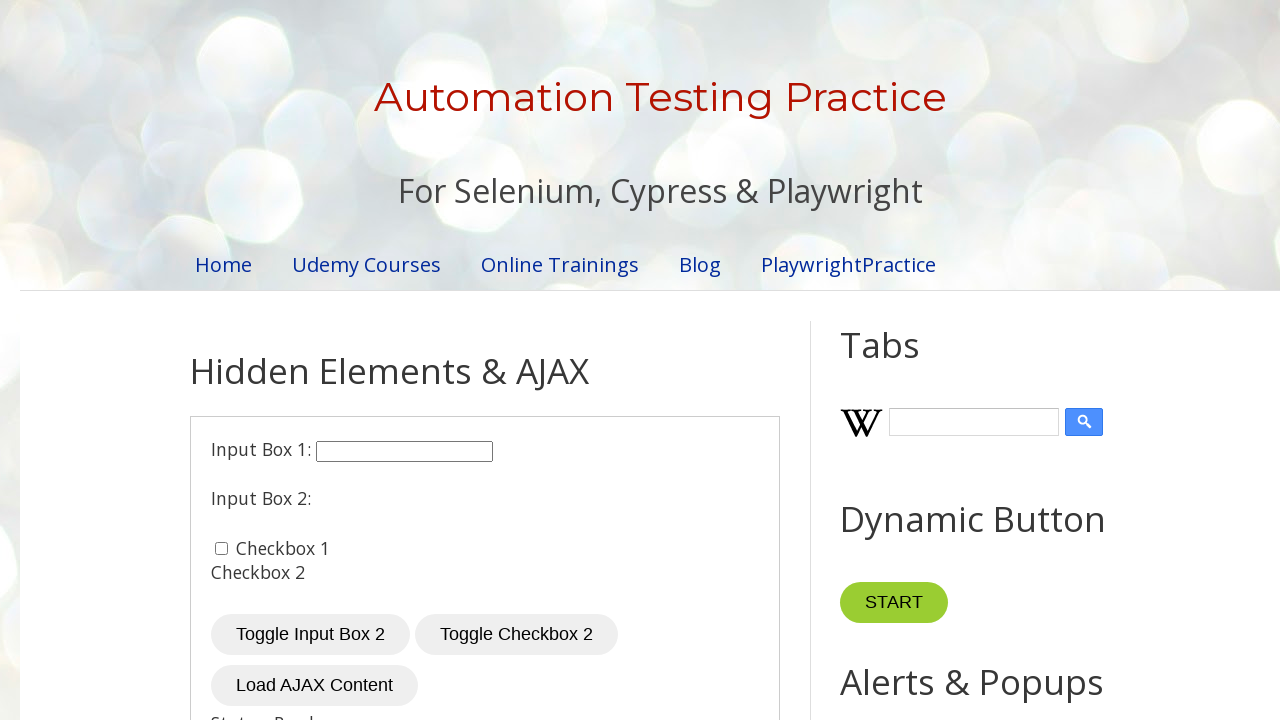

Created new tab 3
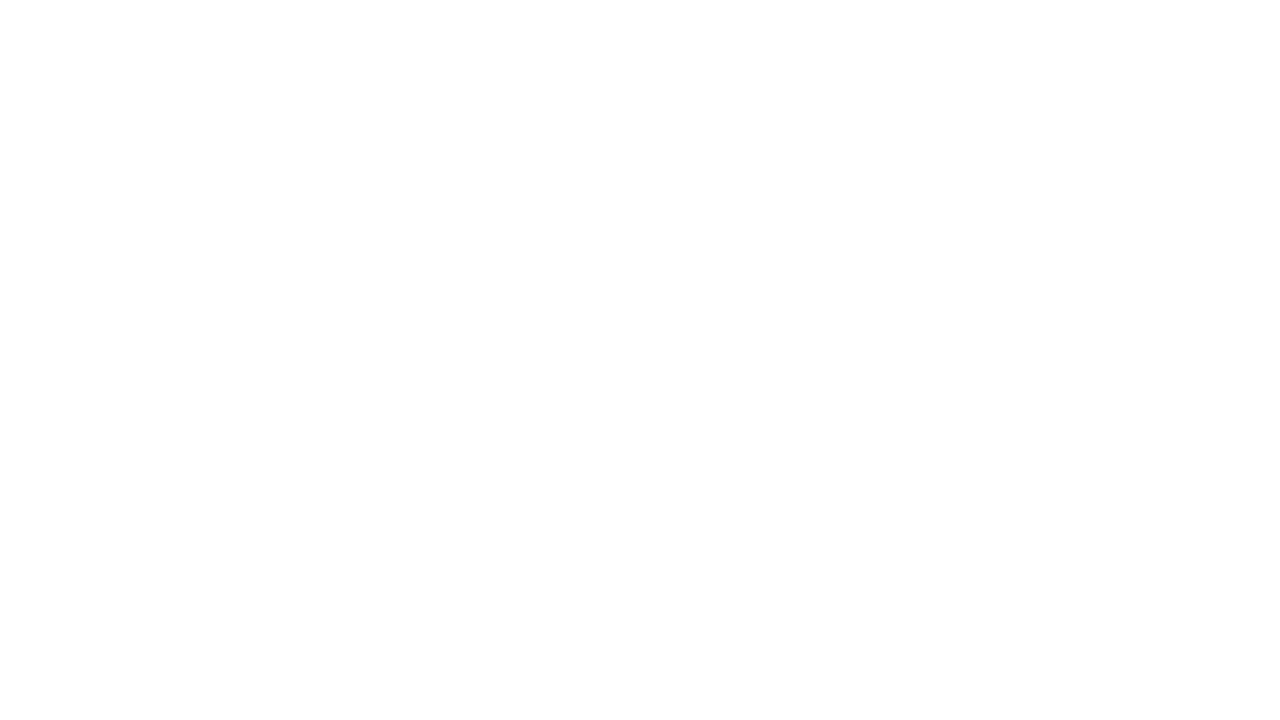

Navigated tab 3 to Programiz TypeScript compiler
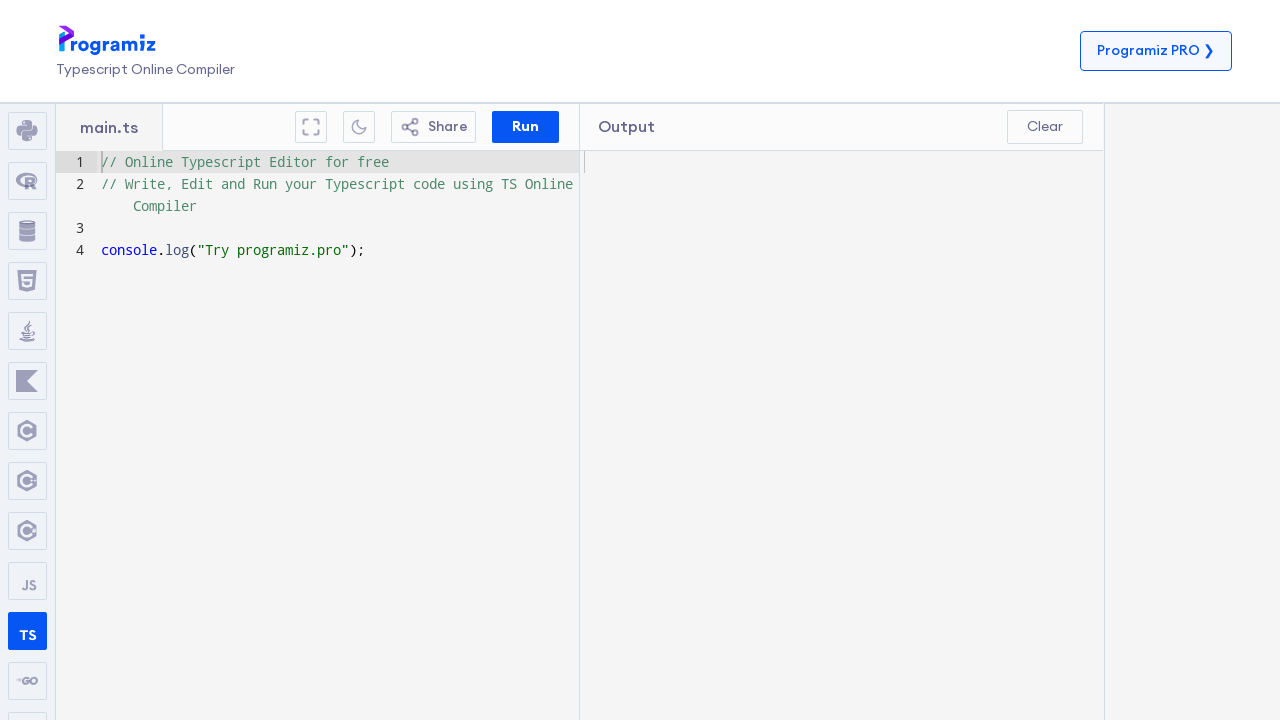

Created new tab 4
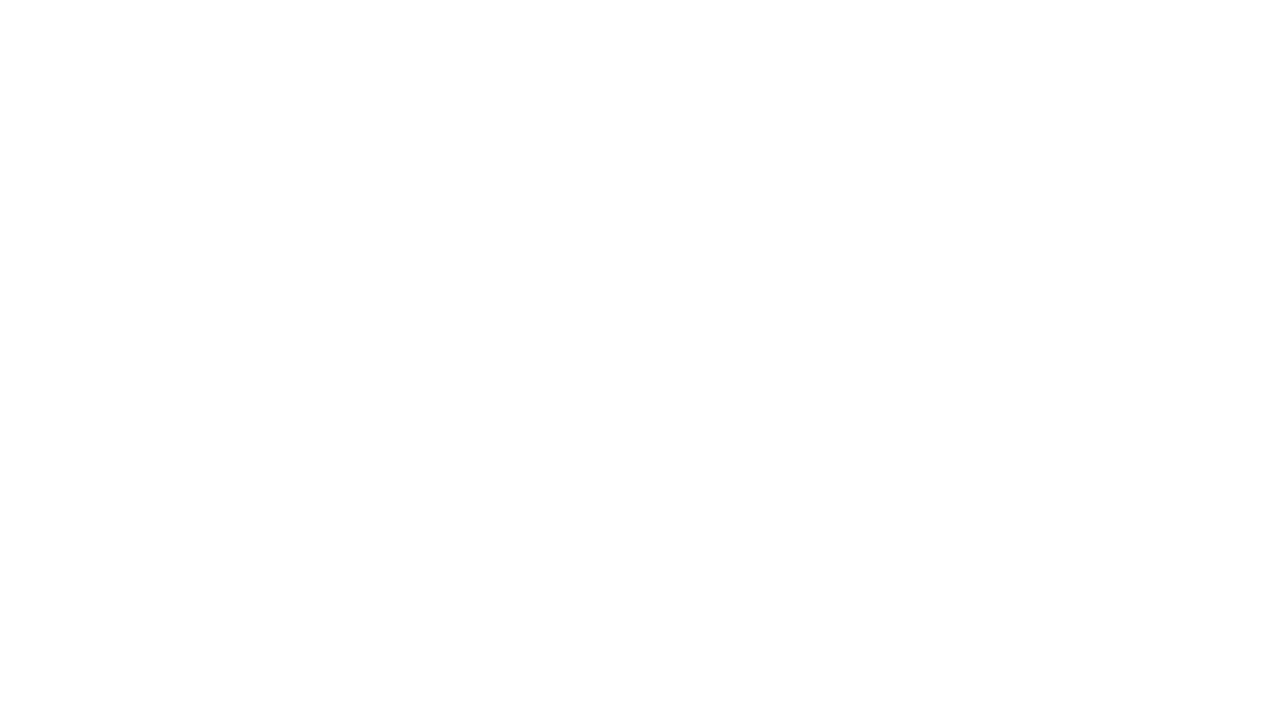

Navigated tab 4 to GitHub playwright-e2e-test repository
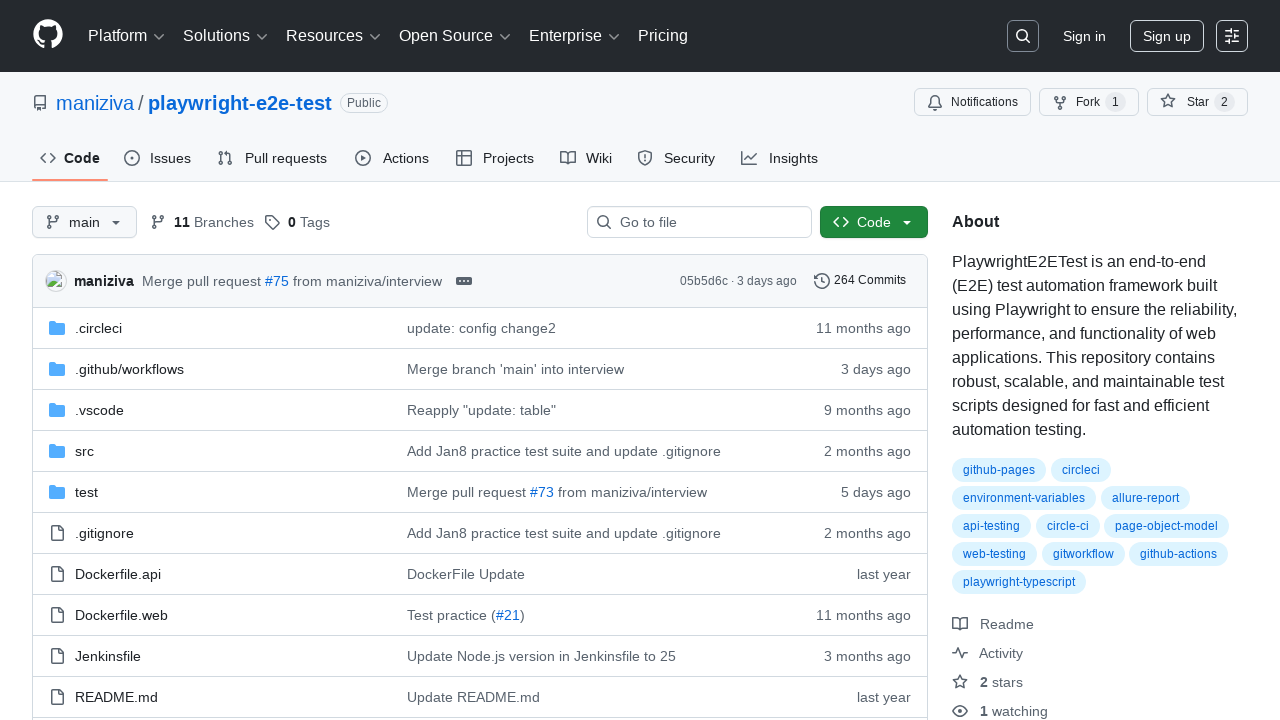

Created new tab 5
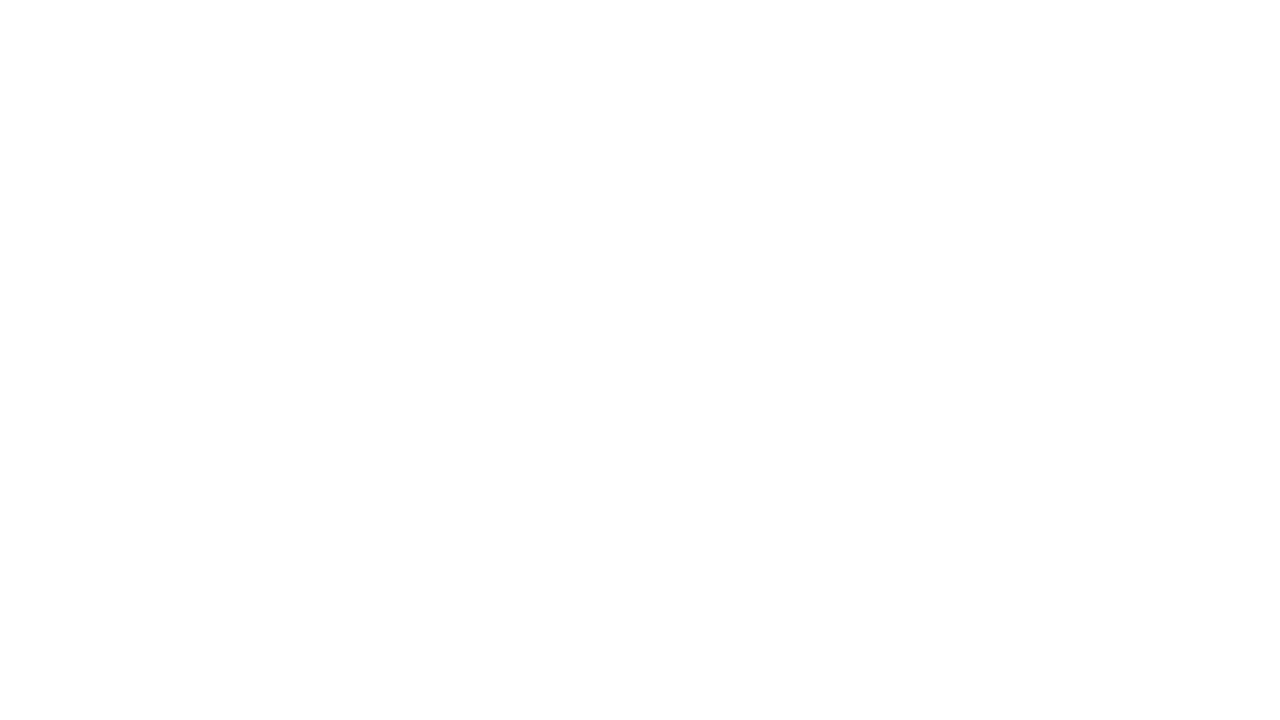

Navigated tab 5 to GitHub playwright-cucumber repository
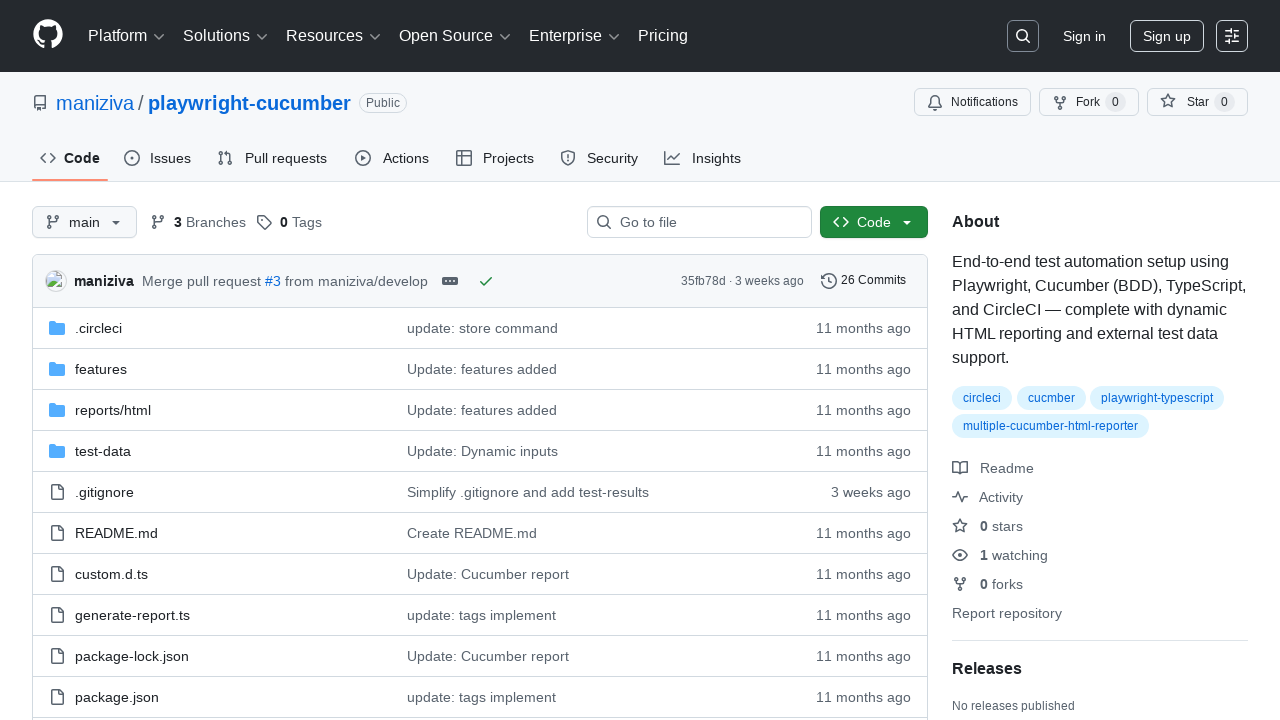

Created new tab 6
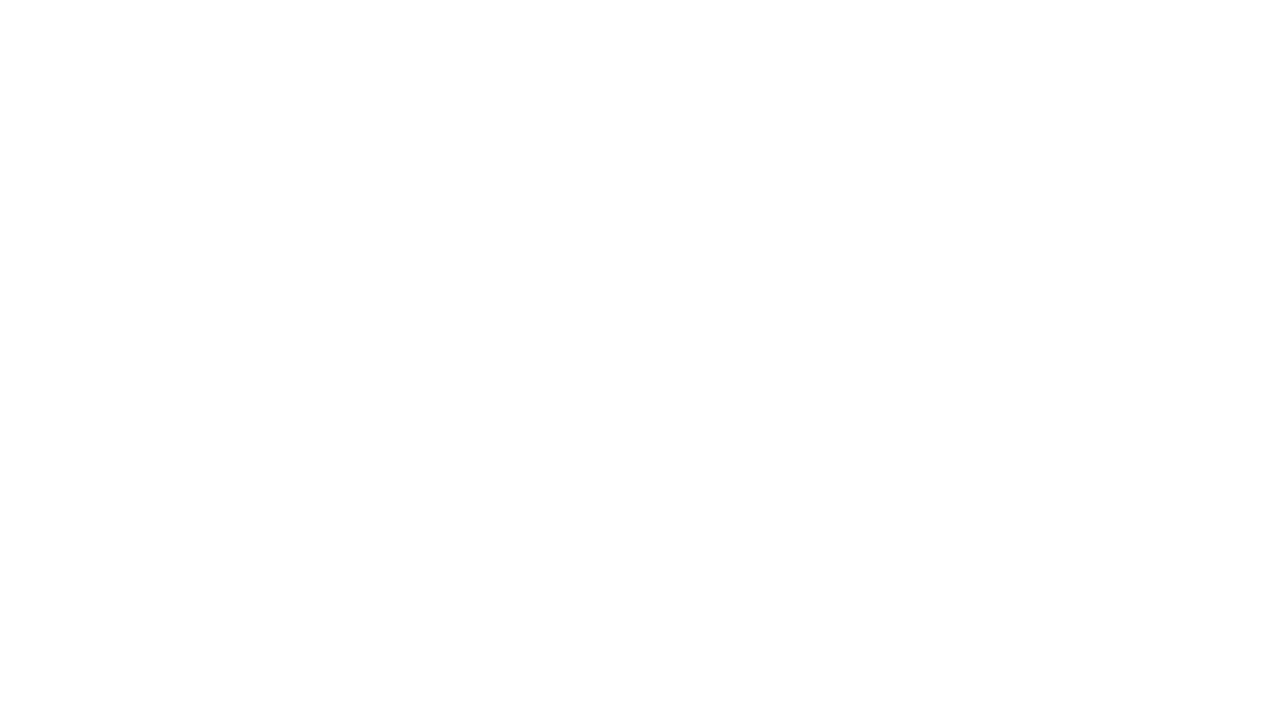

Navigated tab 6 to GitHub maniziva profile
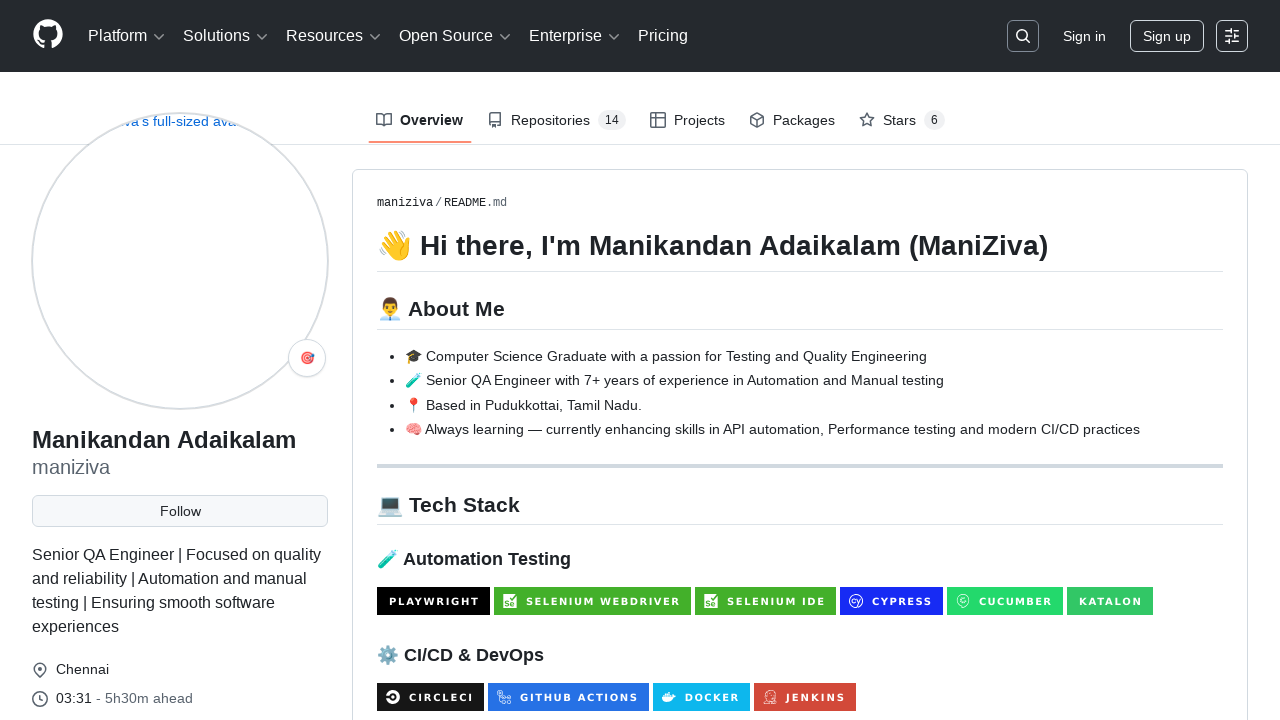

Retrieved all open tabs
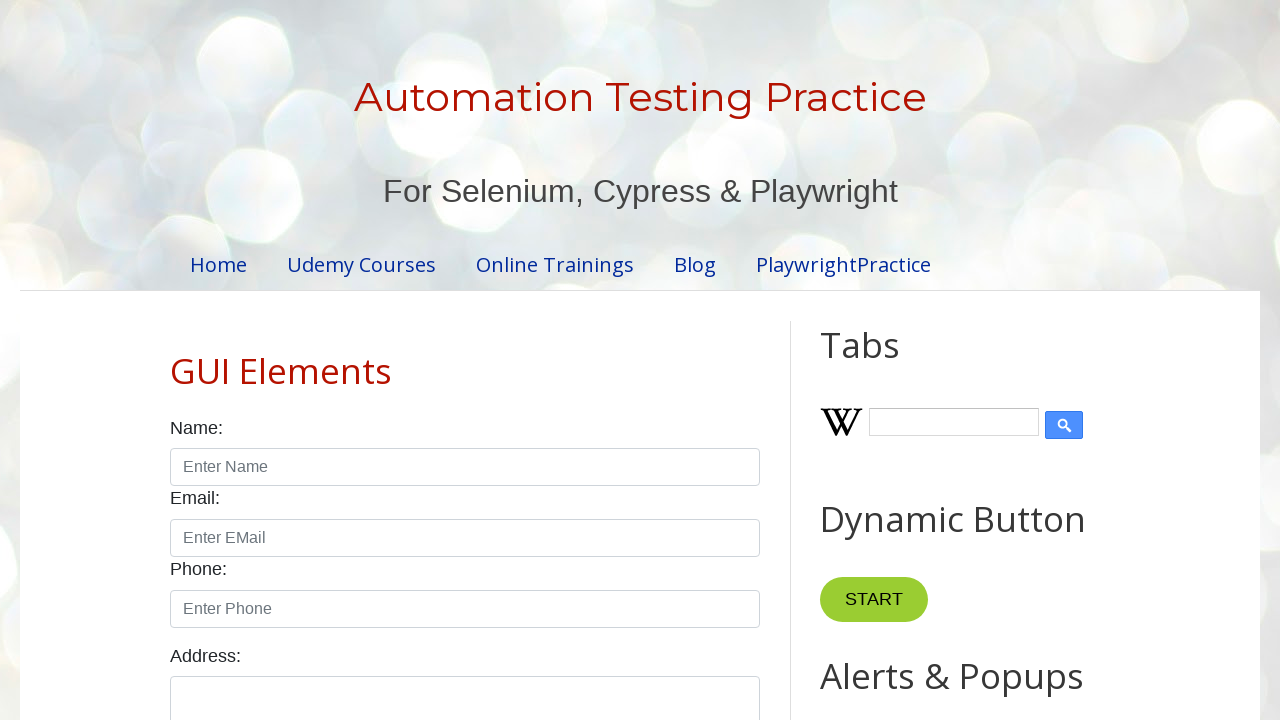

Retrieved tab title: Automation Testing Practice
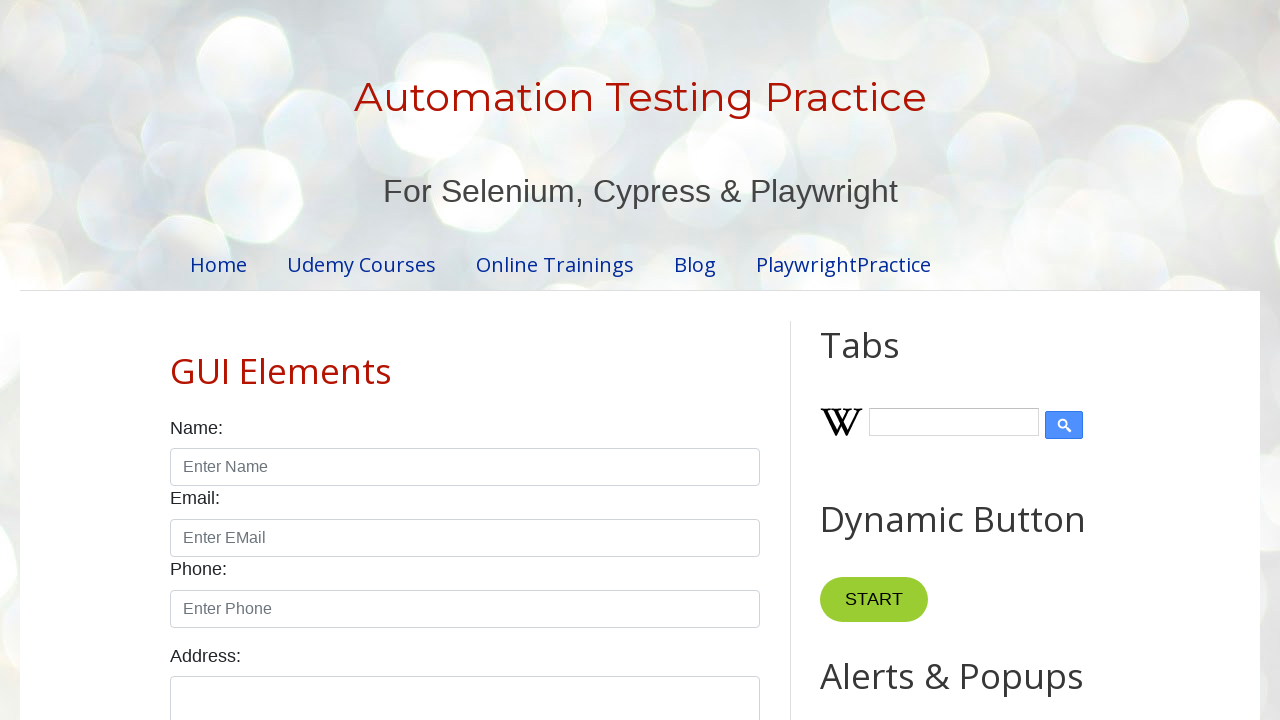

Retrieved tab title: Automation Testing Practice: Download Files
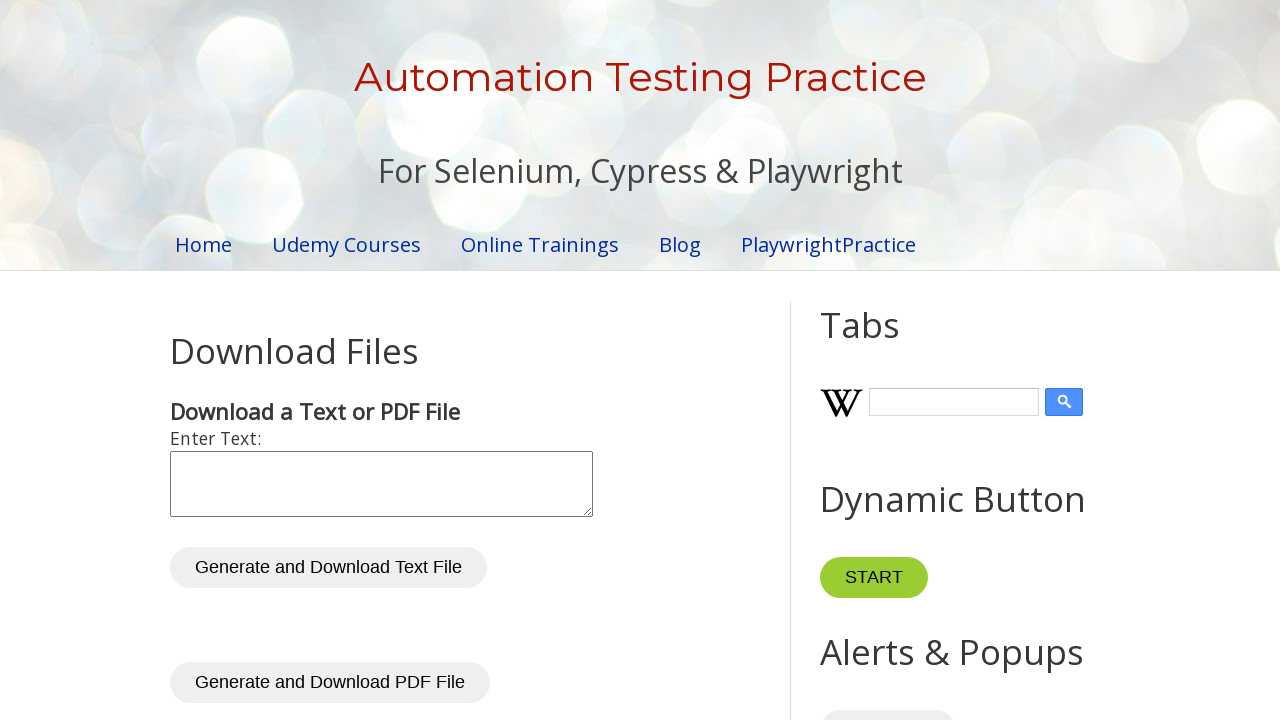

Brought Download Files tab to front
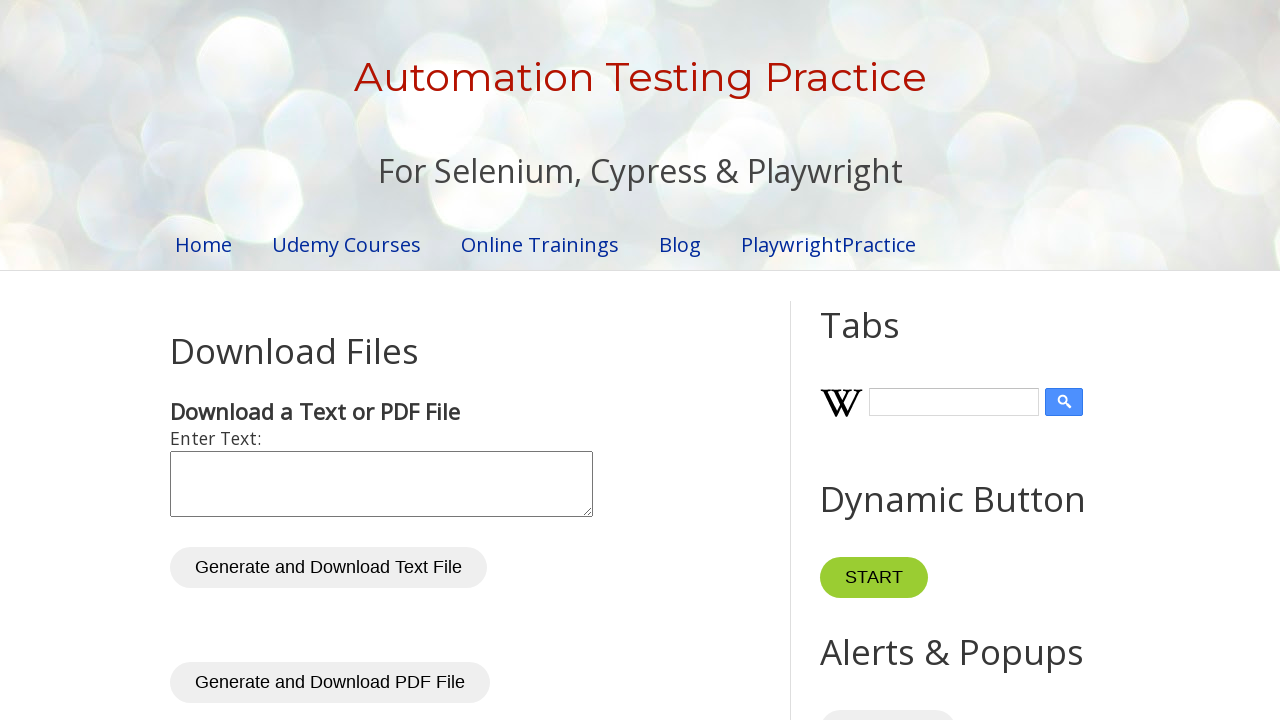

Filled textarea with 'Info' text on //textarea[@id='inputText']
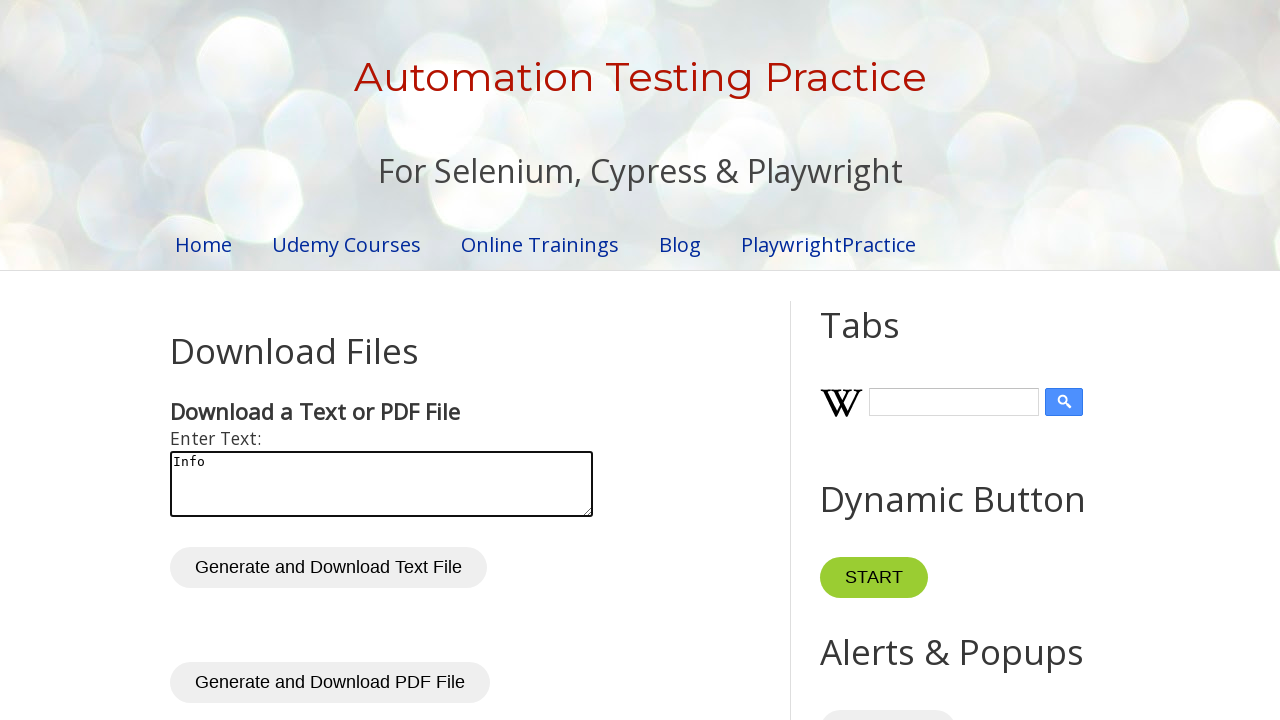

Clicked Generate TXT button at (328, 568) on xpath=//button[@id='generateTxt']
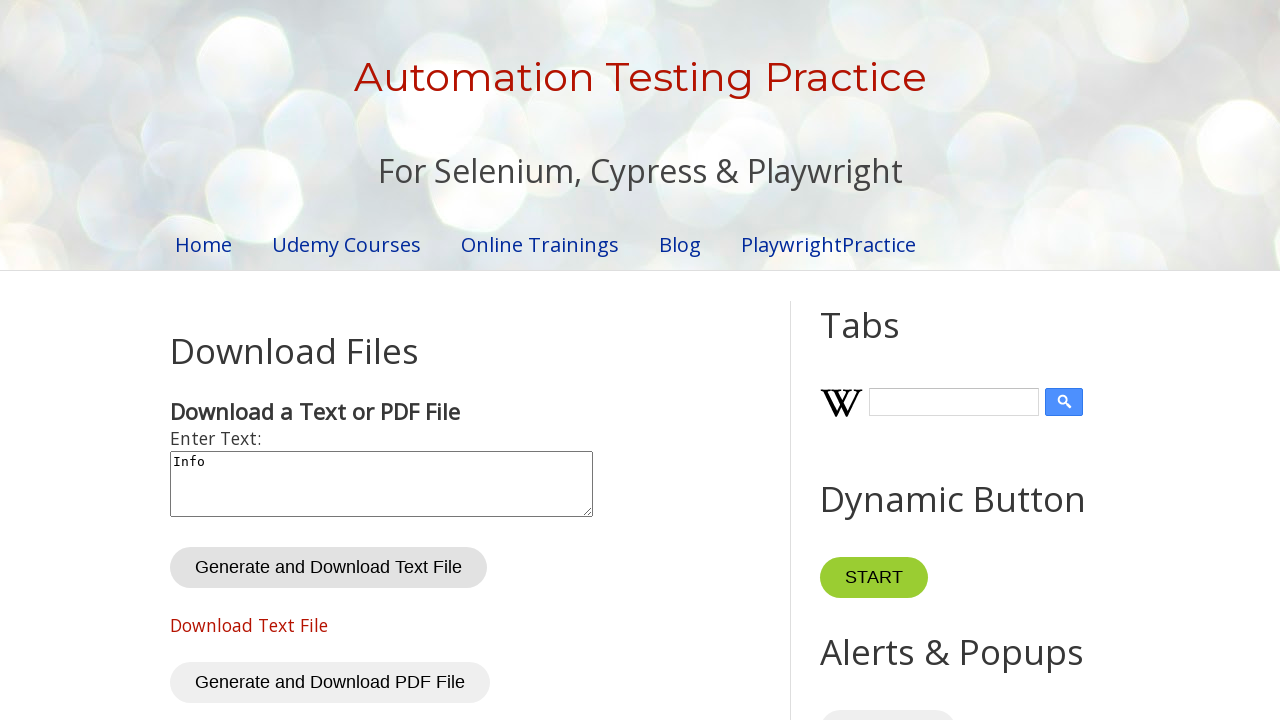

Clicked download link and file download started at (249, 625) on xpath=//a[@id='txtDownloadLink']
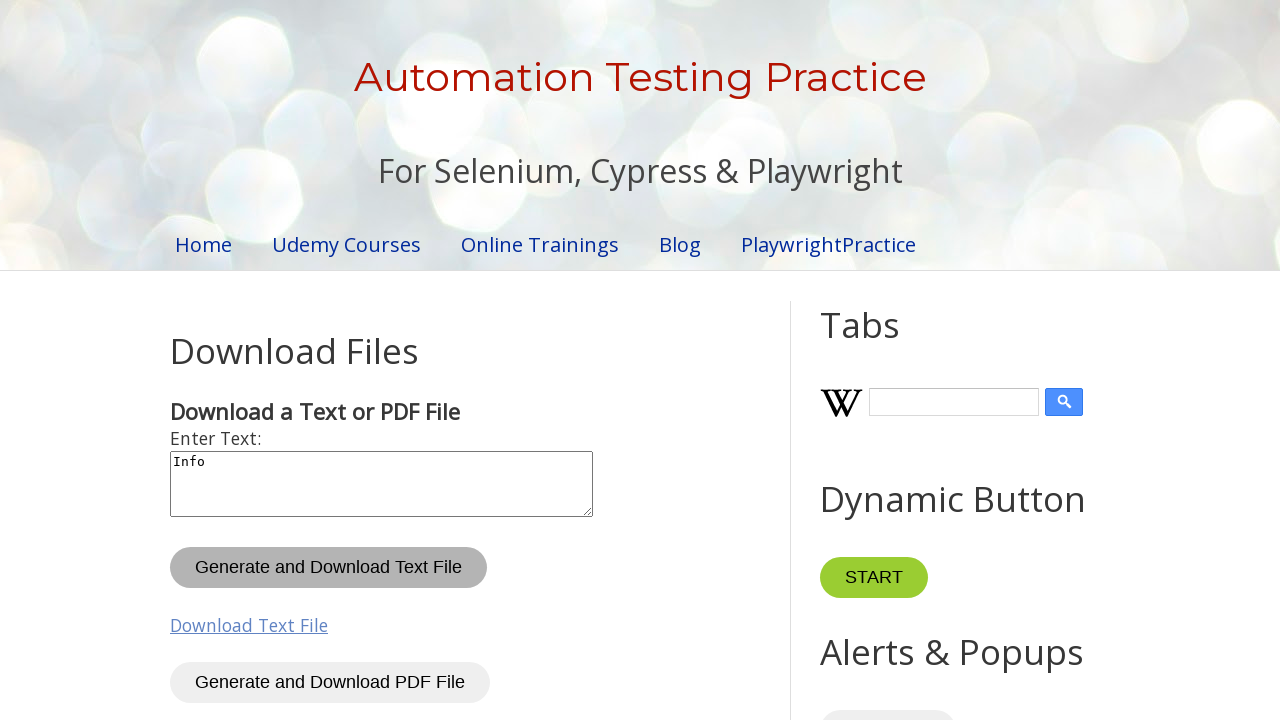

Download completed
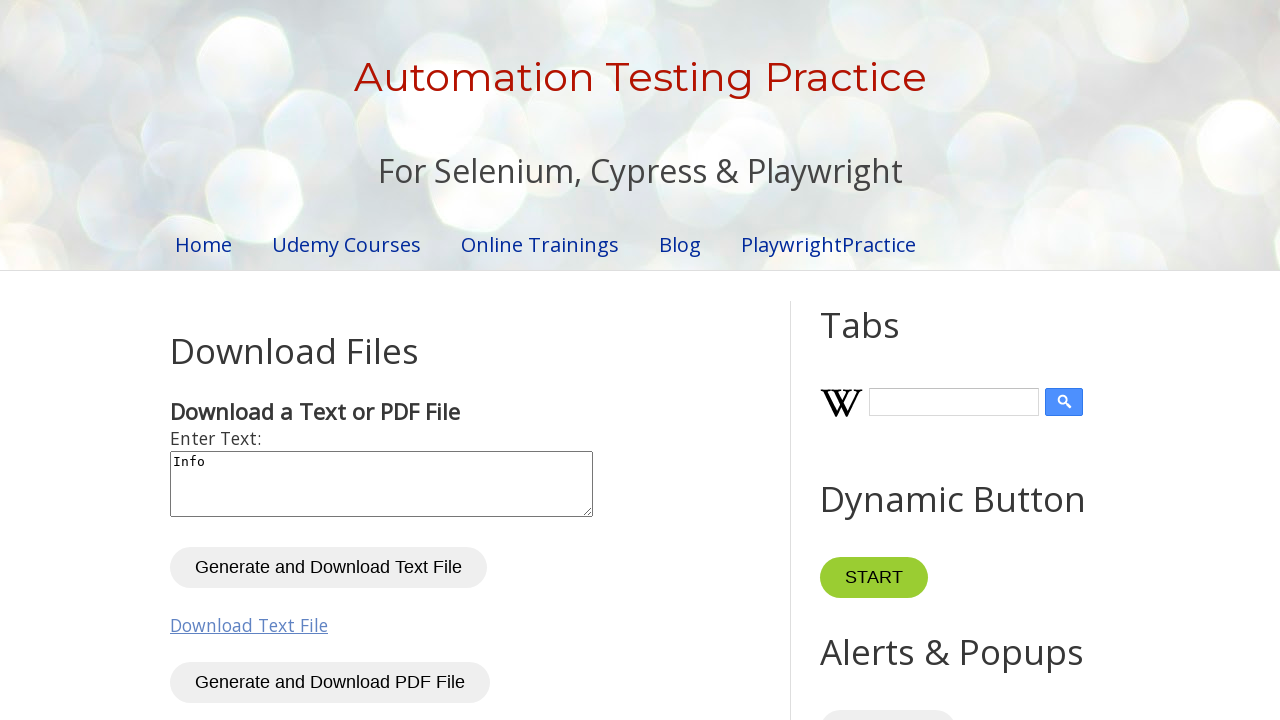

Verified downloaded filename is 'info.txt'
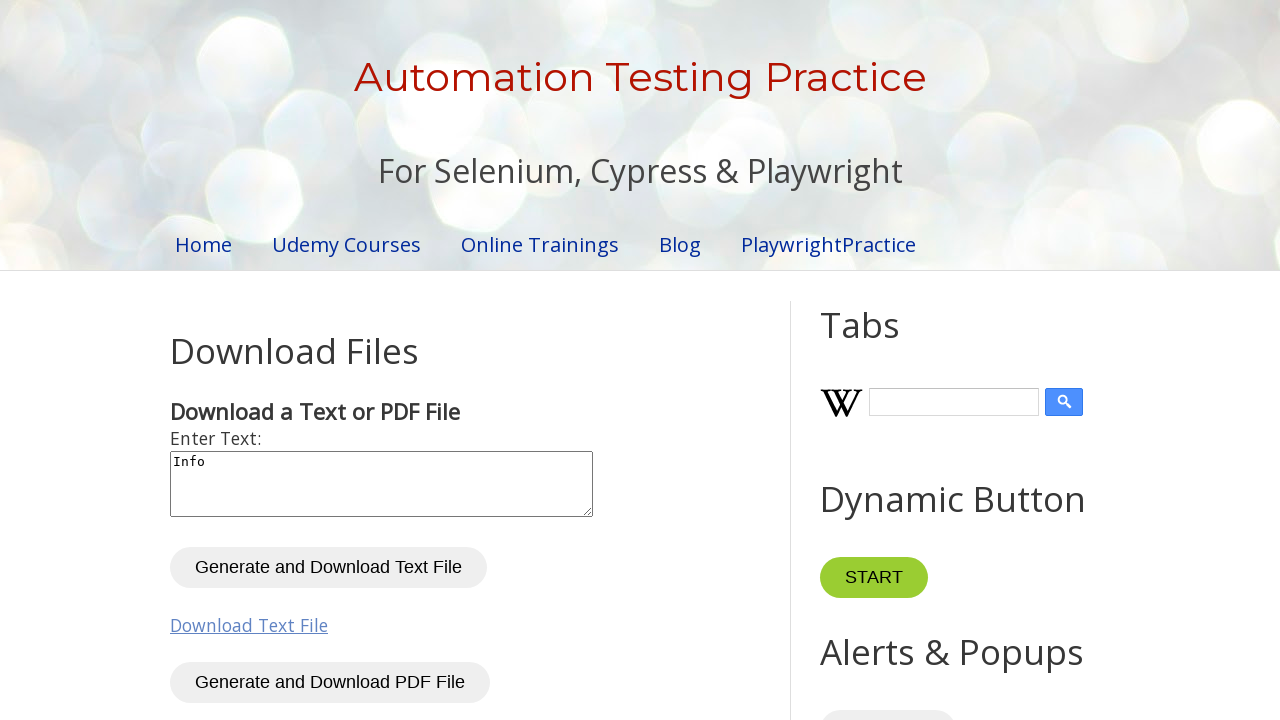

Closed Download Files tab
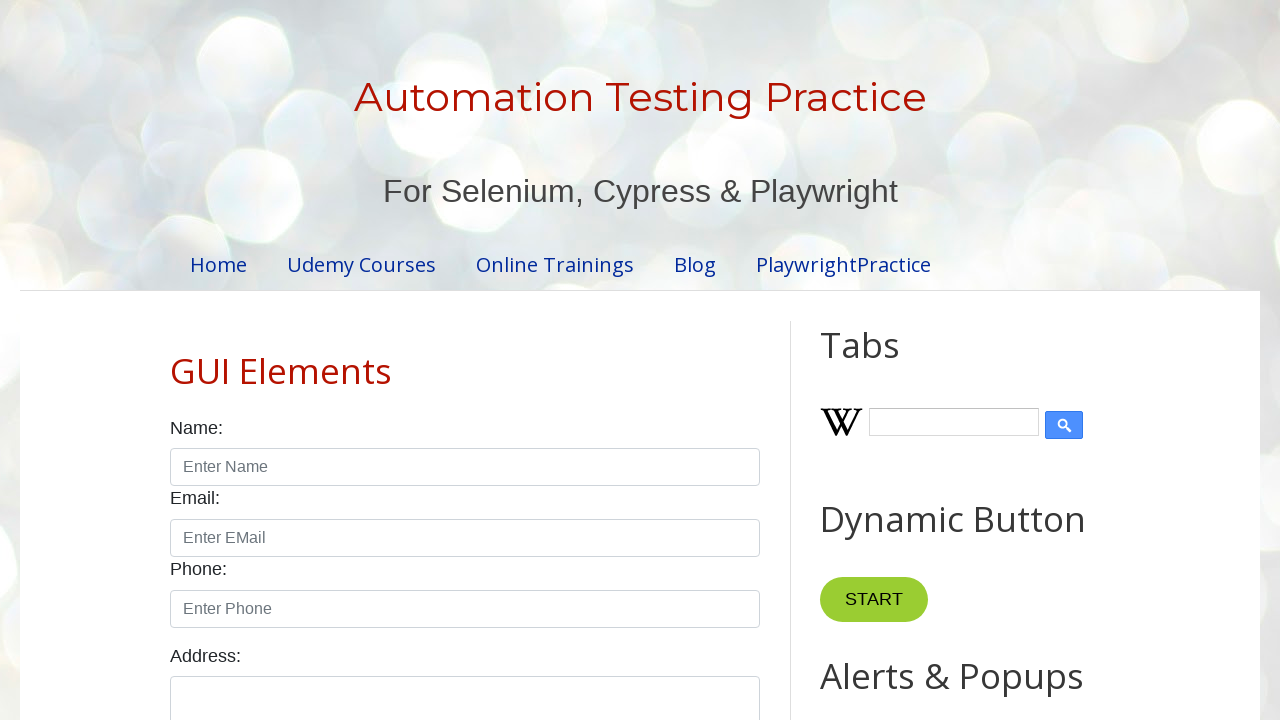

Retrieved tab title: Automation Testing Practice: Hidden Elements & AJAX
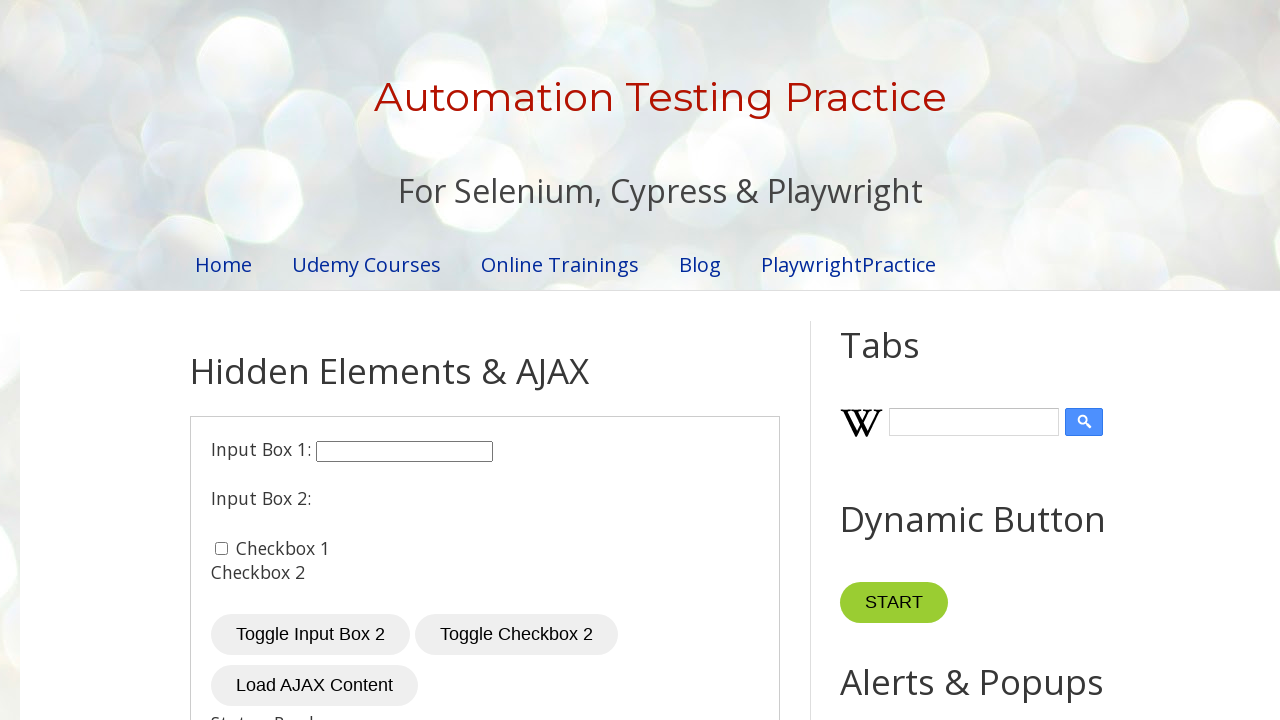

Brought Hidden Elements tab to front
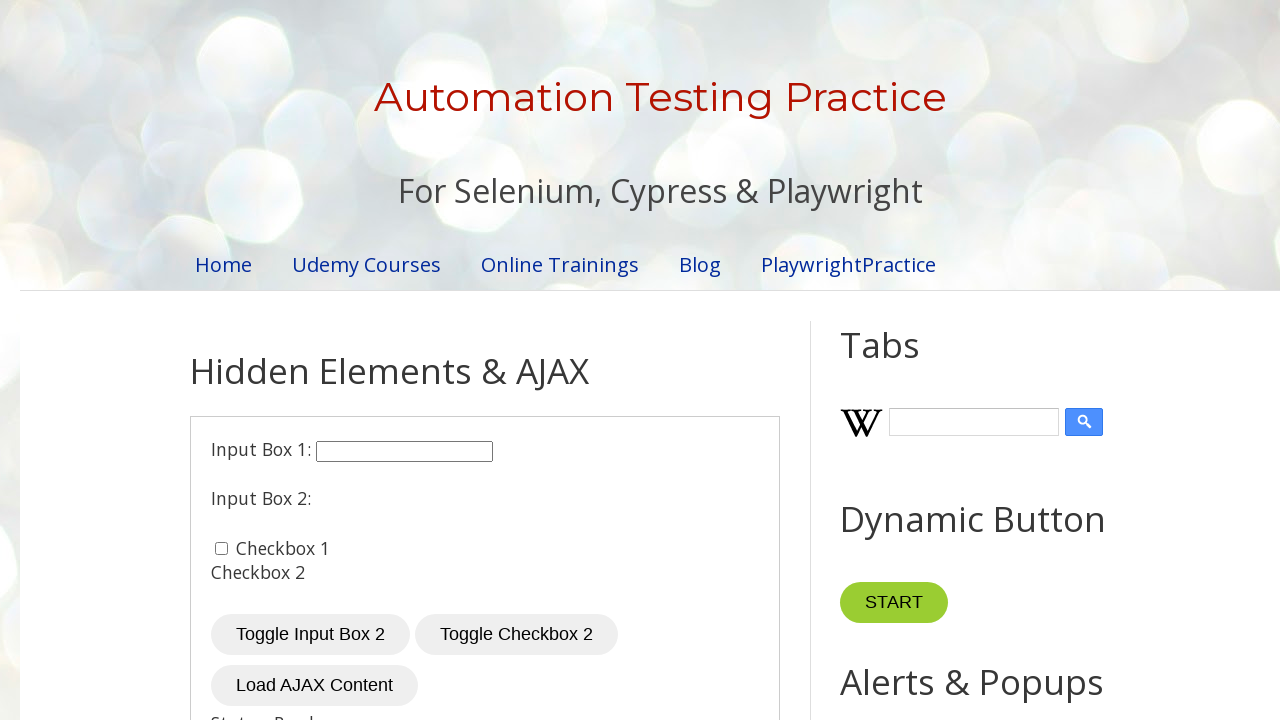

Closed Hidden Elements tab
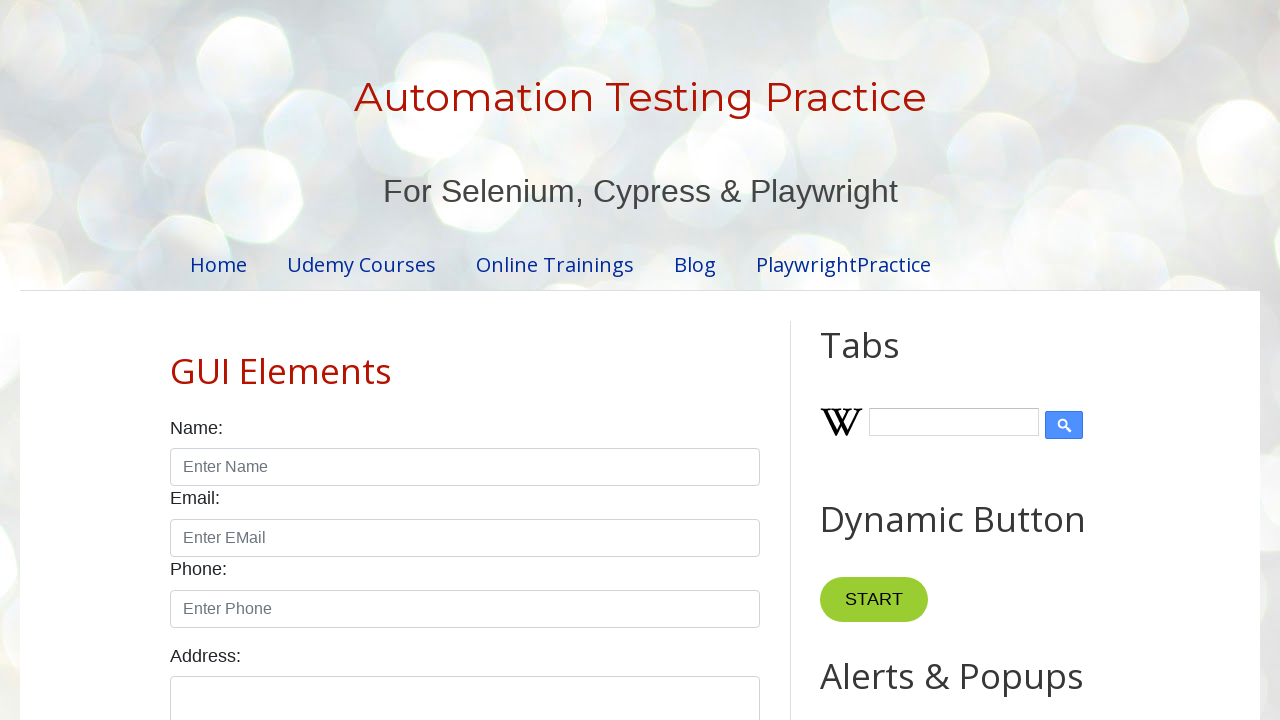

Retrieved tab title: Online Typescript Compiler (Editor) - Programiz
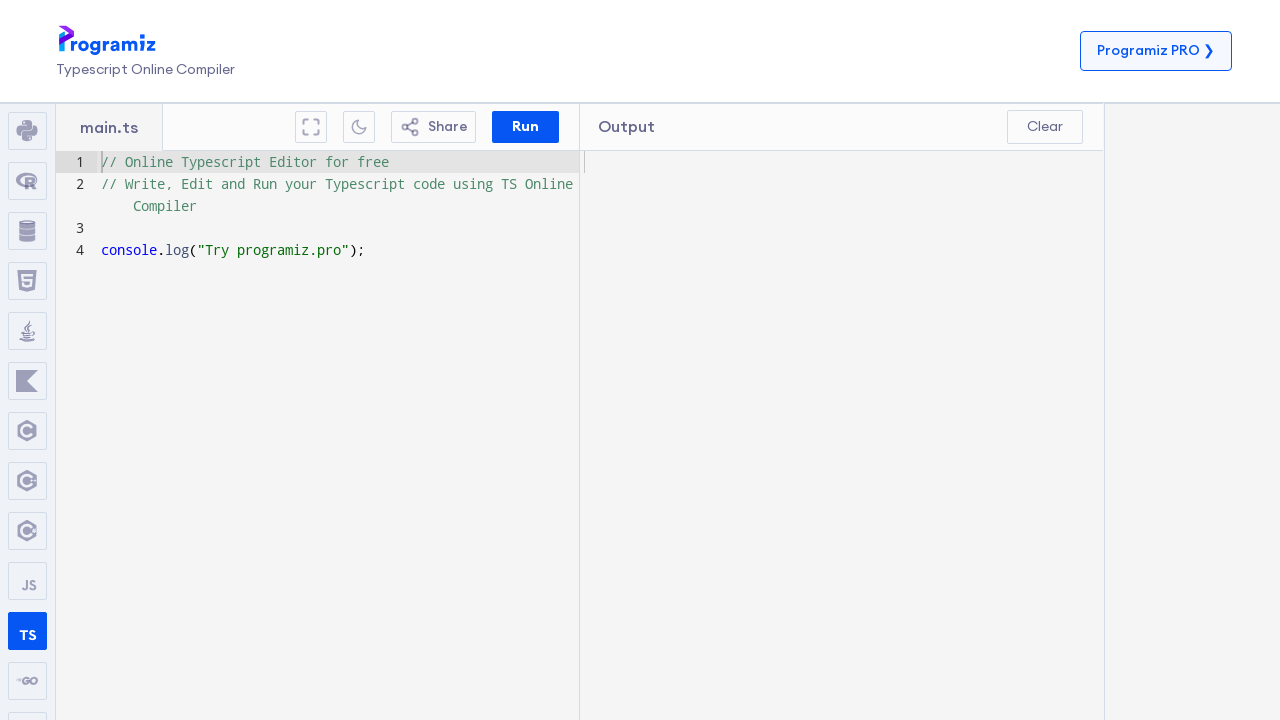

Retrieved tab title: GitHub - maniziva/playwright-e2e-test: PlaywrightE2ETest is an end-to-end (E2E) test automation framework built using Playwright to ensure the reliability, performance, and functionality of web applications. This repository contains robust, scalable, and maintainable test scripts designed for fast and efficient automation testing.
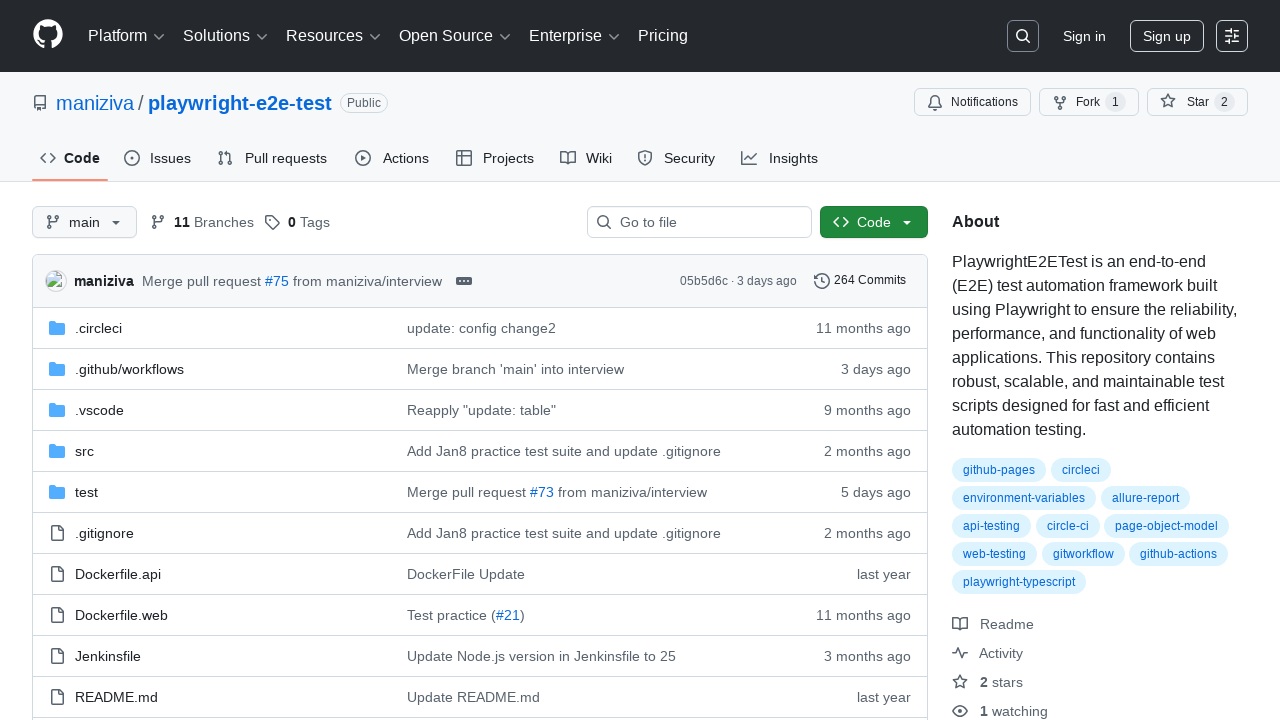

Retrieved tab title: GitHub - maniziva/playwright-cucumber: End-to-end test automation setup using Playwright, Cucumber (BDD), TypeScript, and CircleCI — complete with dynamic HTML reporting and external test data support.
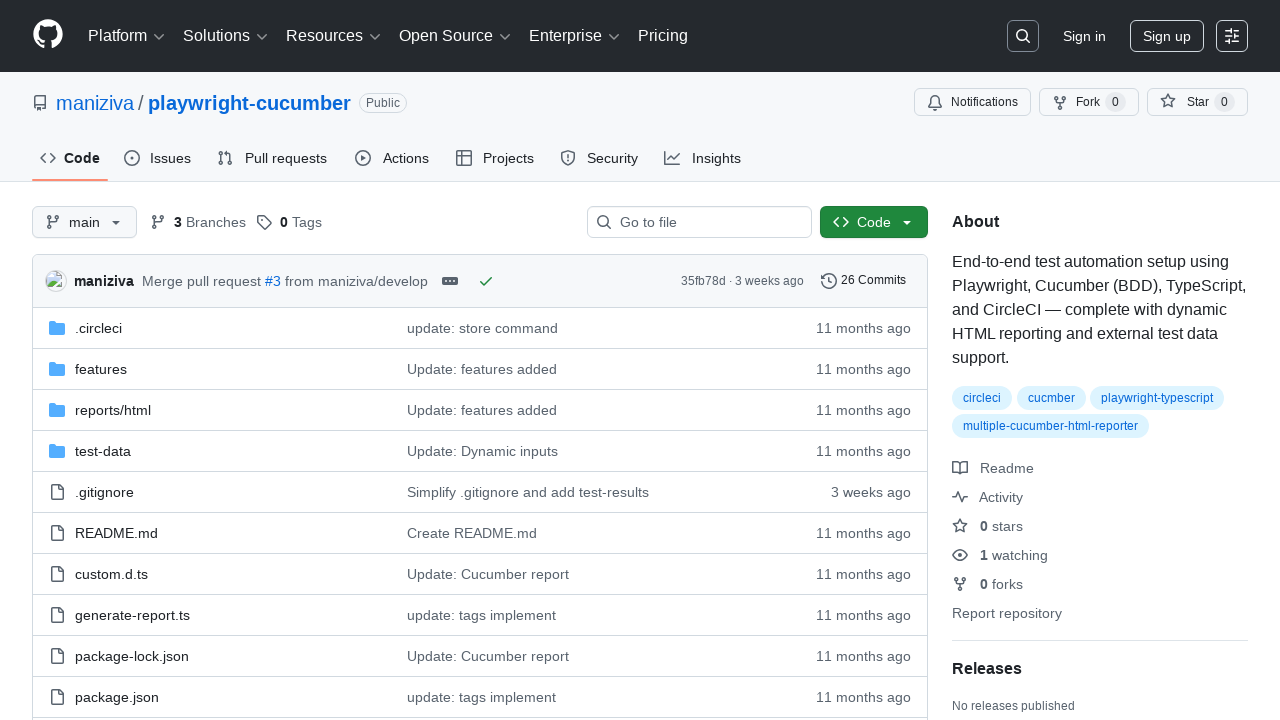

Retrieved tab title: maniziva (Manikandan Adaikalam) · GitHub
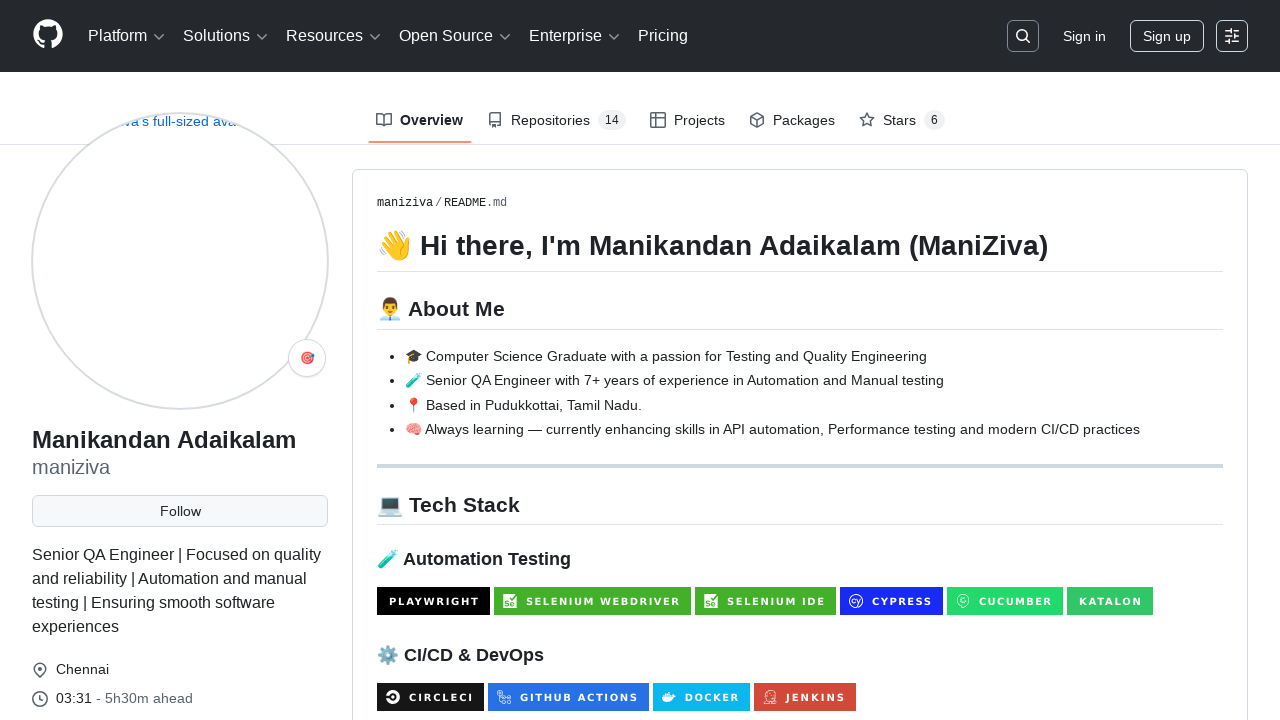

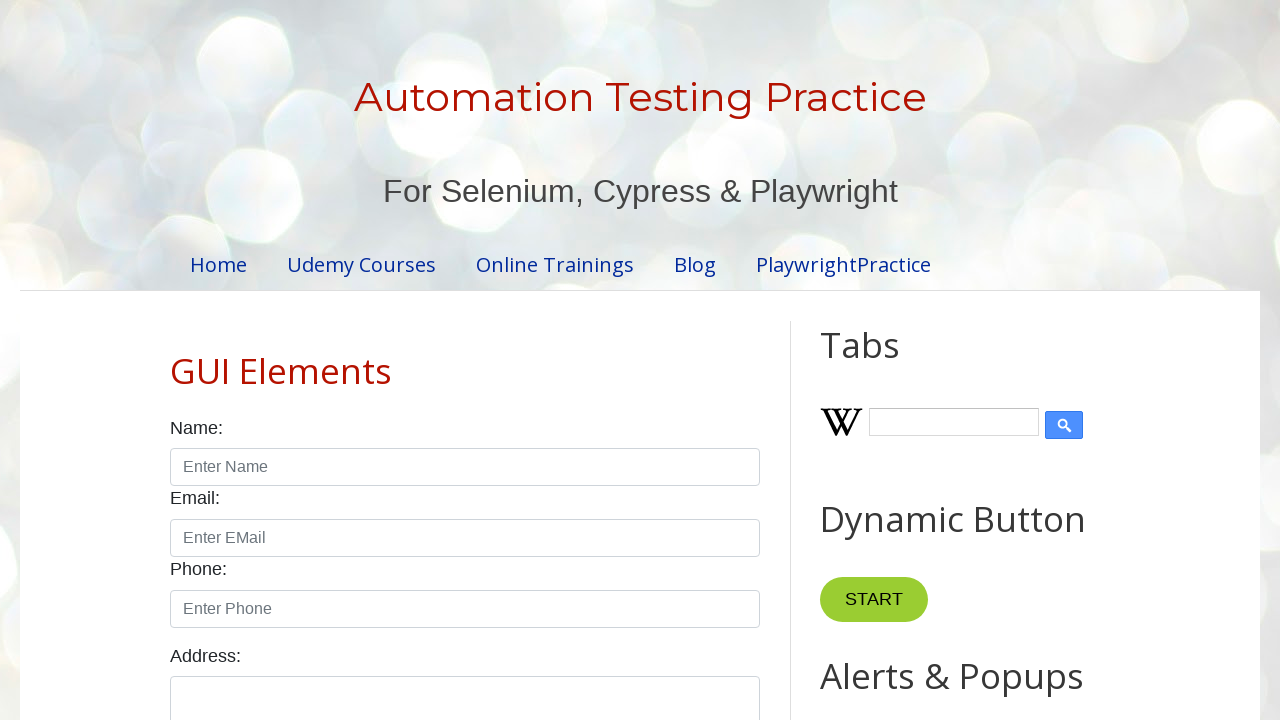